Tests that Clear completed button is hidden when no items are completed

Starting URL: https://demo.playwright.dev/todomvc

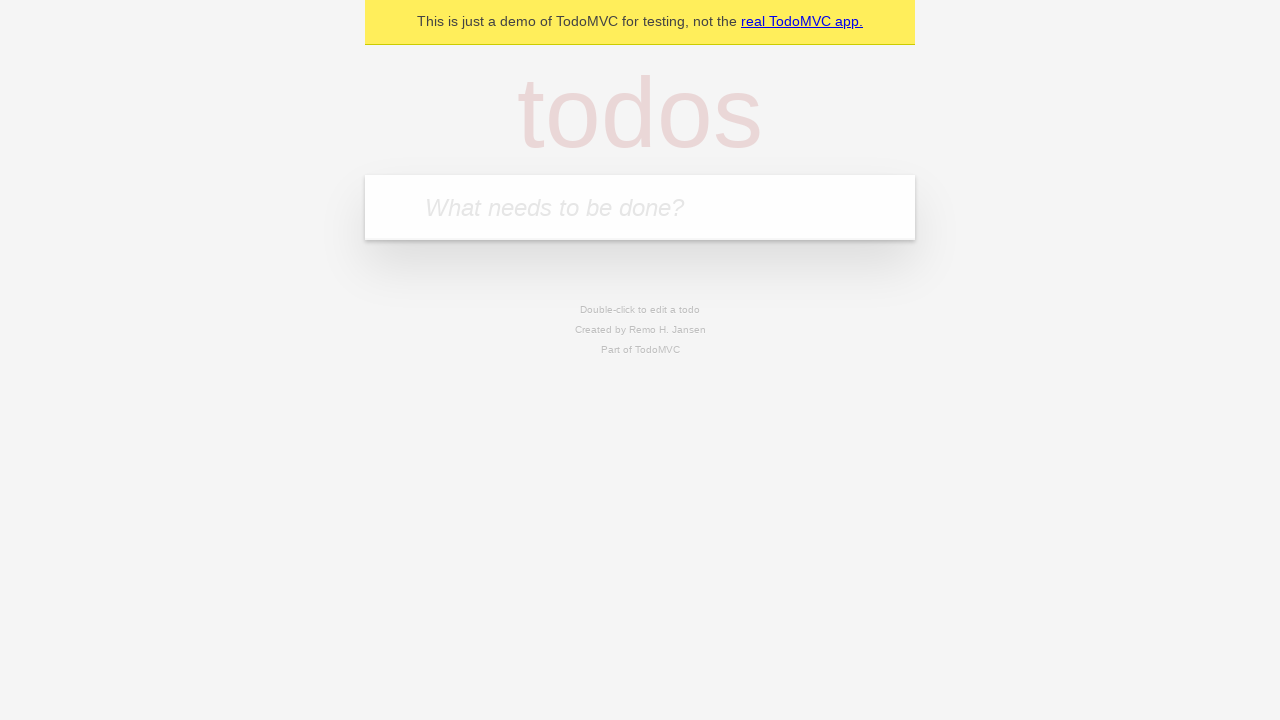

Filled todo input with 'buy some cheese' on internal:attr=[placeholder="What needs to be done?"i]
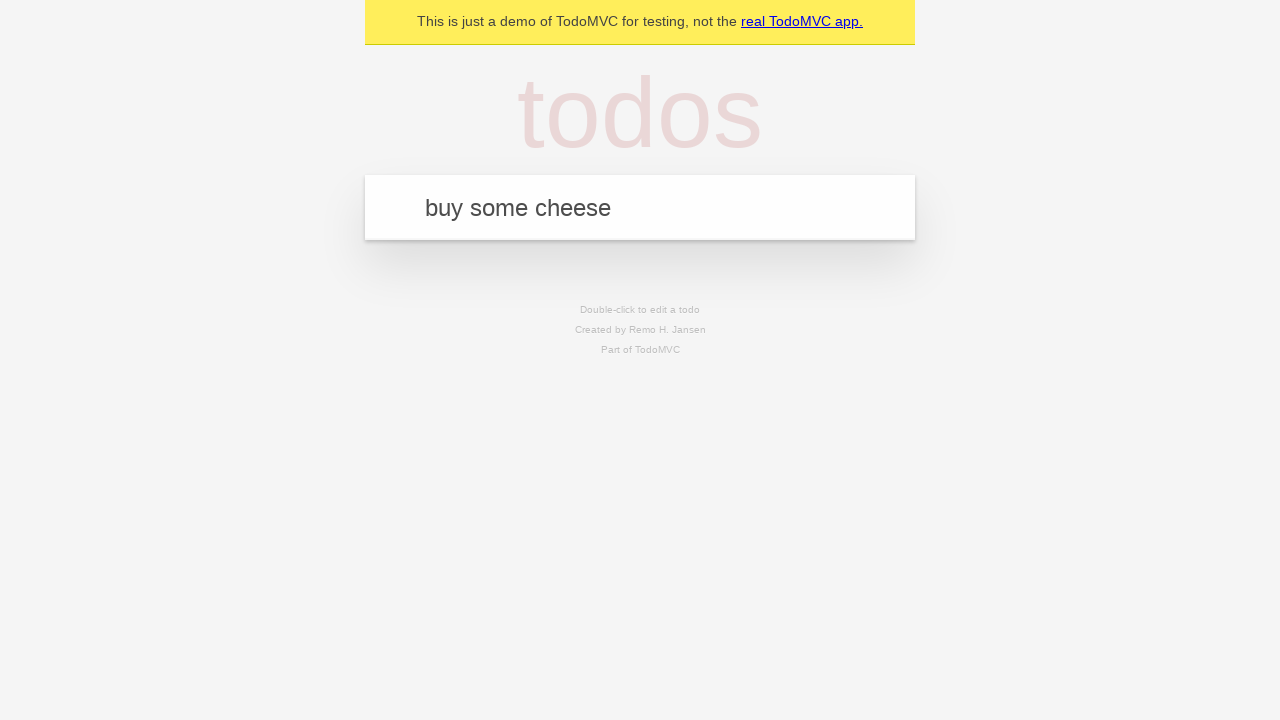

Pressed Enter to add first todo item on internal:attr=[placeholder="What needs to be done?"i]
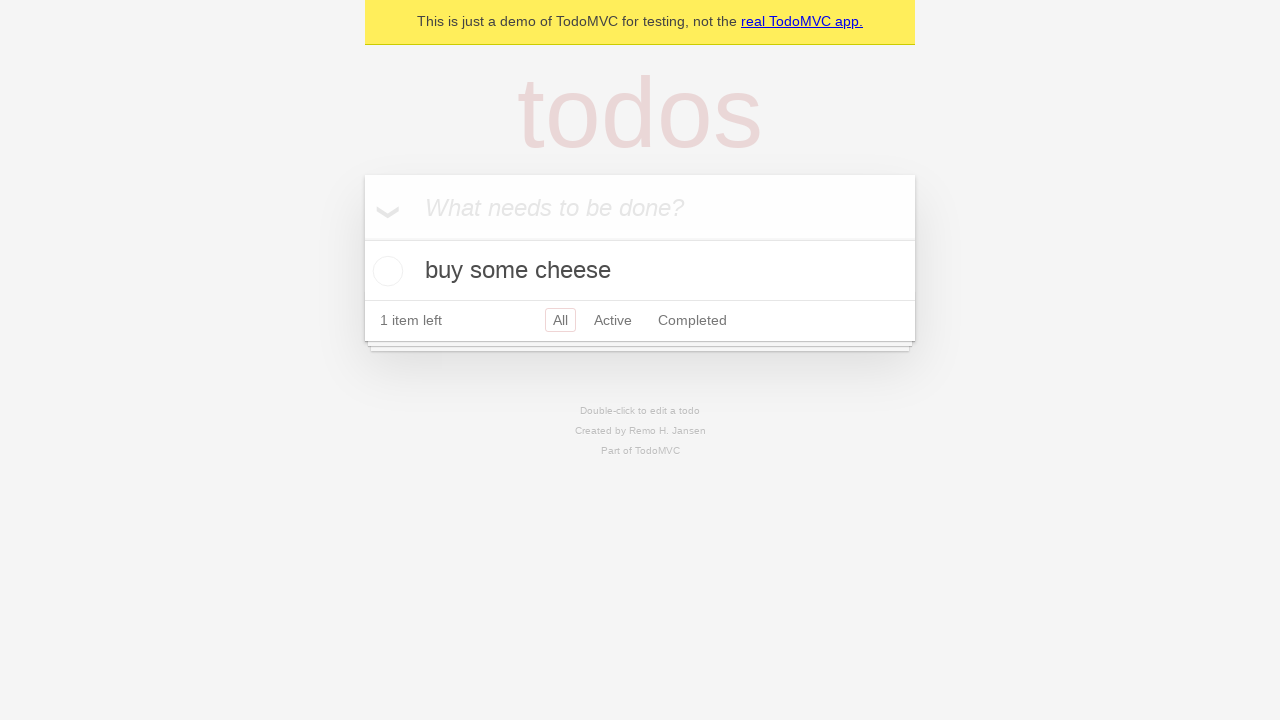

Filled todo input with 'feed the cat' on internal:attr=[placeholder="What needs to be done?"i]
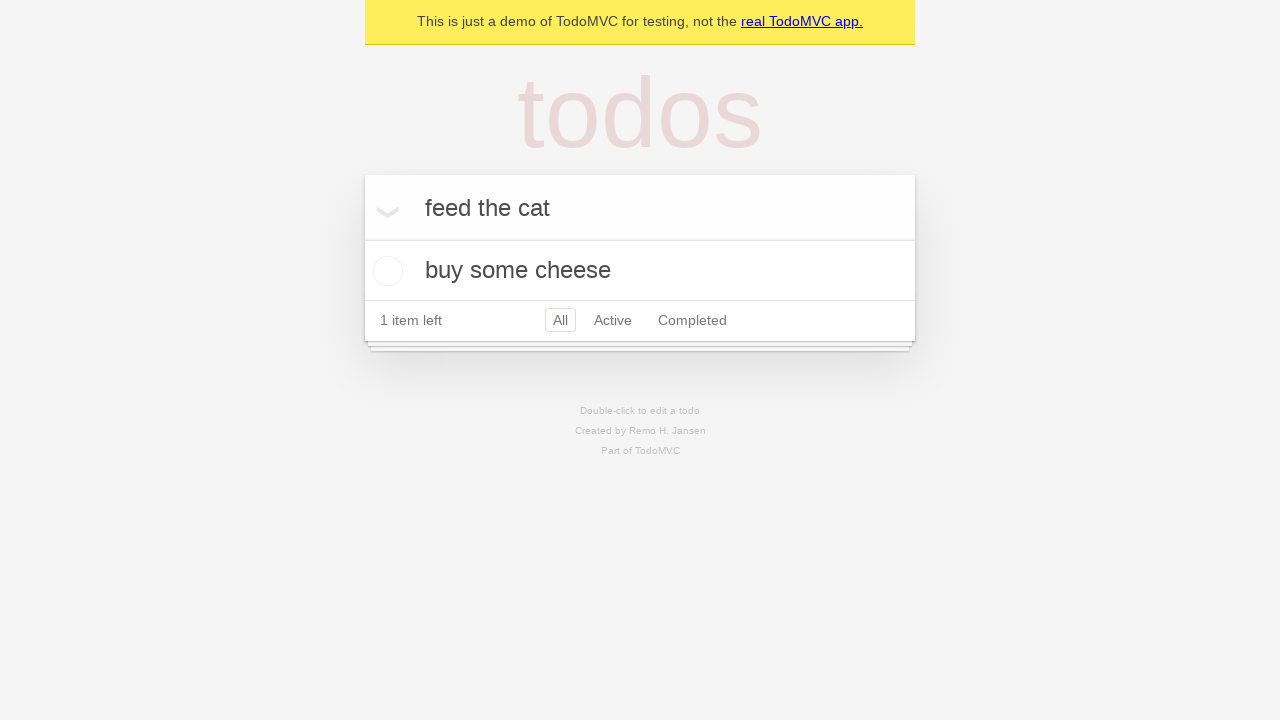

Pressed Enter to add second todo item on internal:attr=[placeholder="What needs to be done?"i]
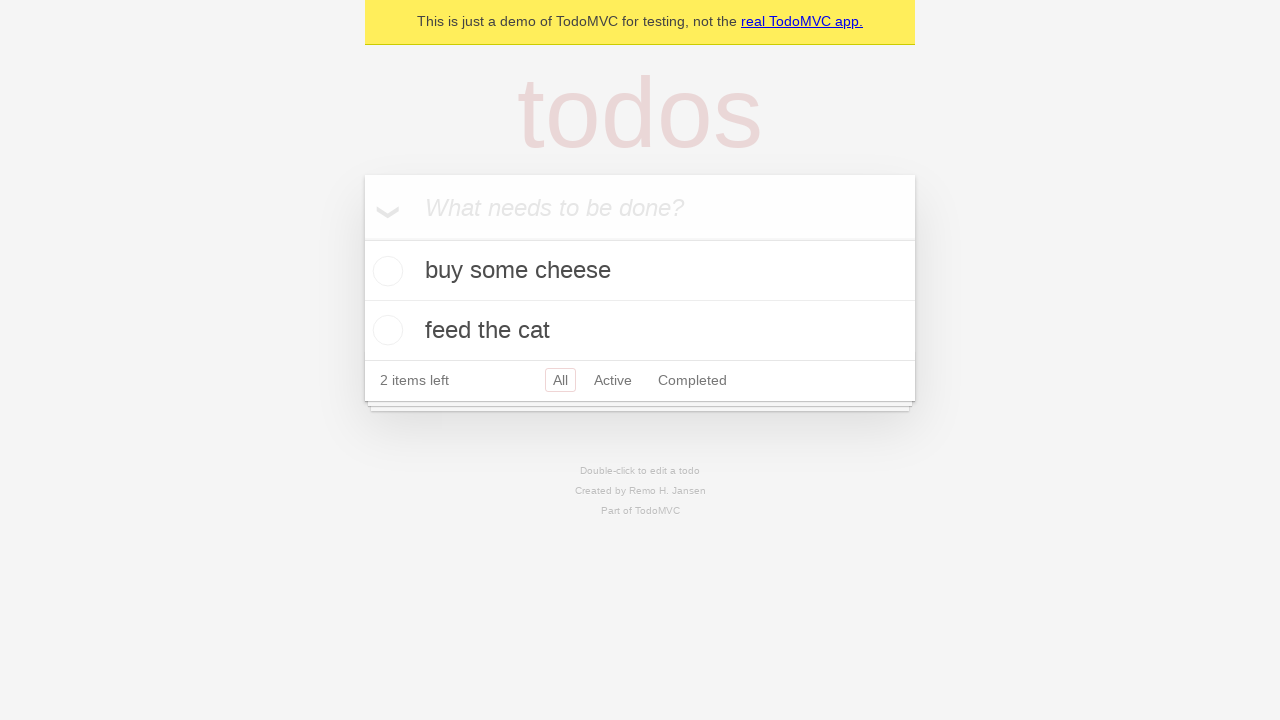

Filled todo input with 'book a doctors appointment' on internal:attr=[placeholder="What needs to be done?"i]
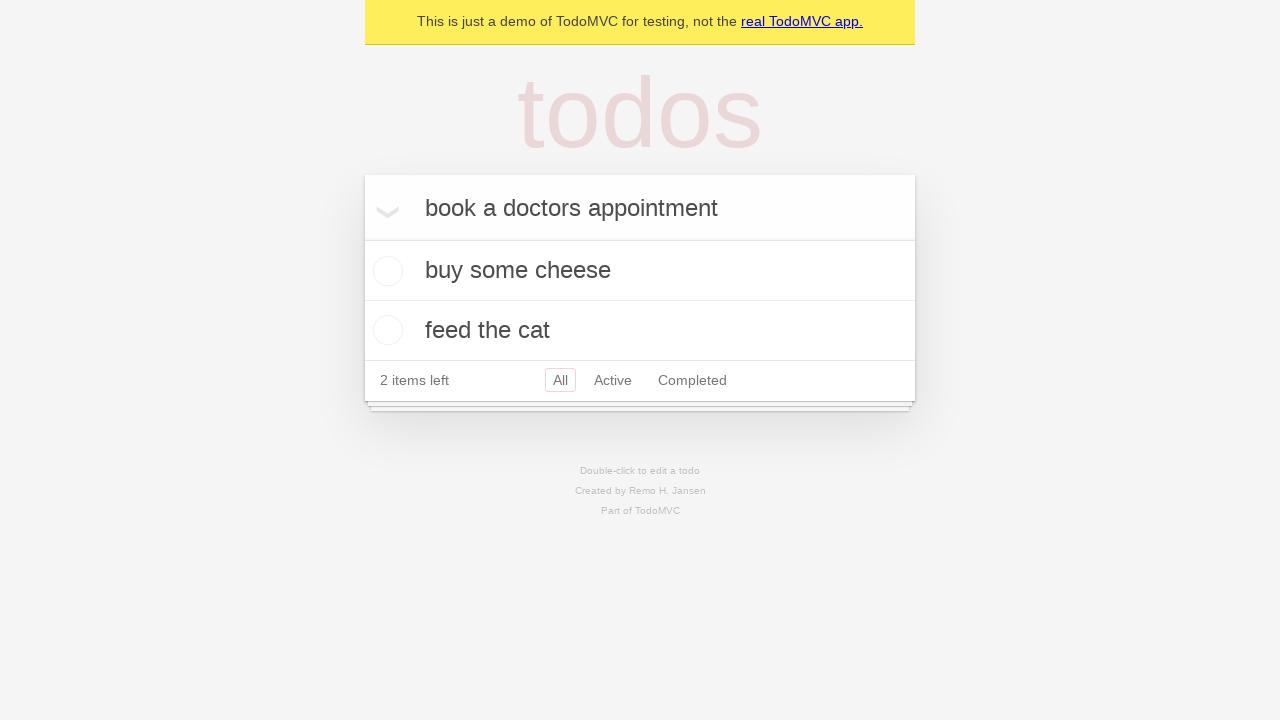

Pressed Enter to add third todo item on internal:attr=[placeholder="What needs to be done?"i]
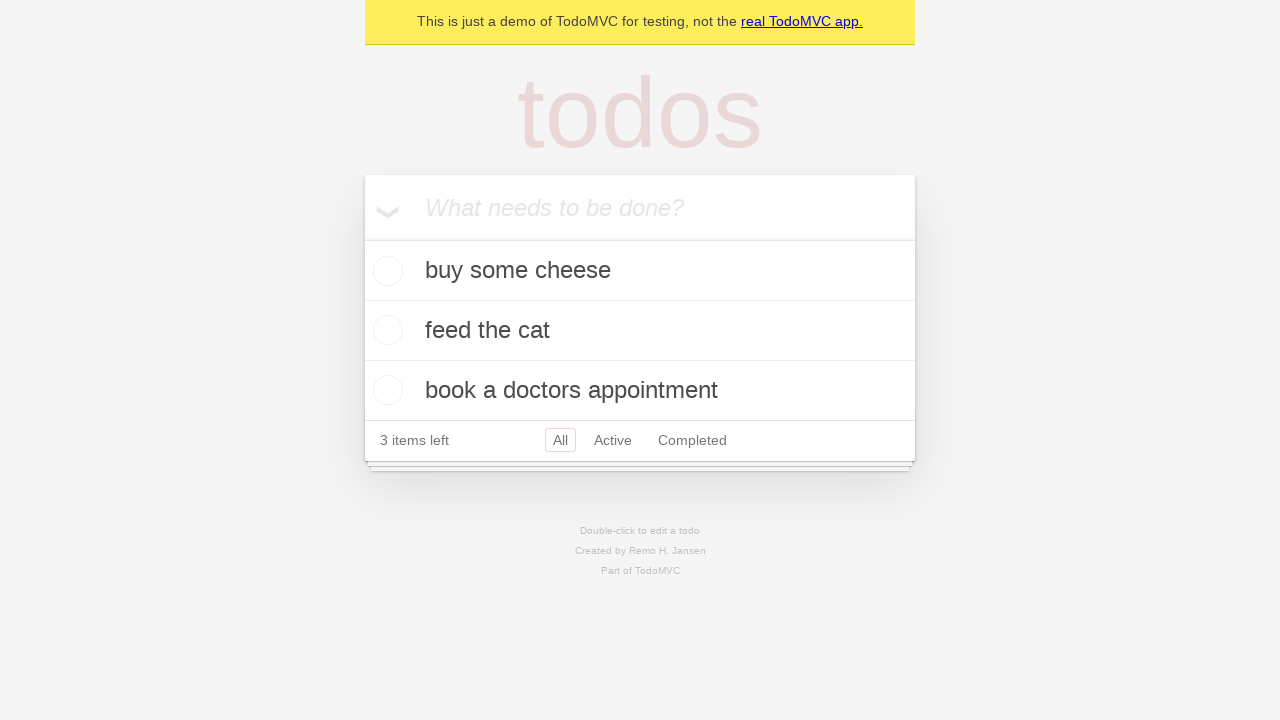

Checked the first todo item as completed at (385, 271) on .todo-list li .toggle >> nth=0
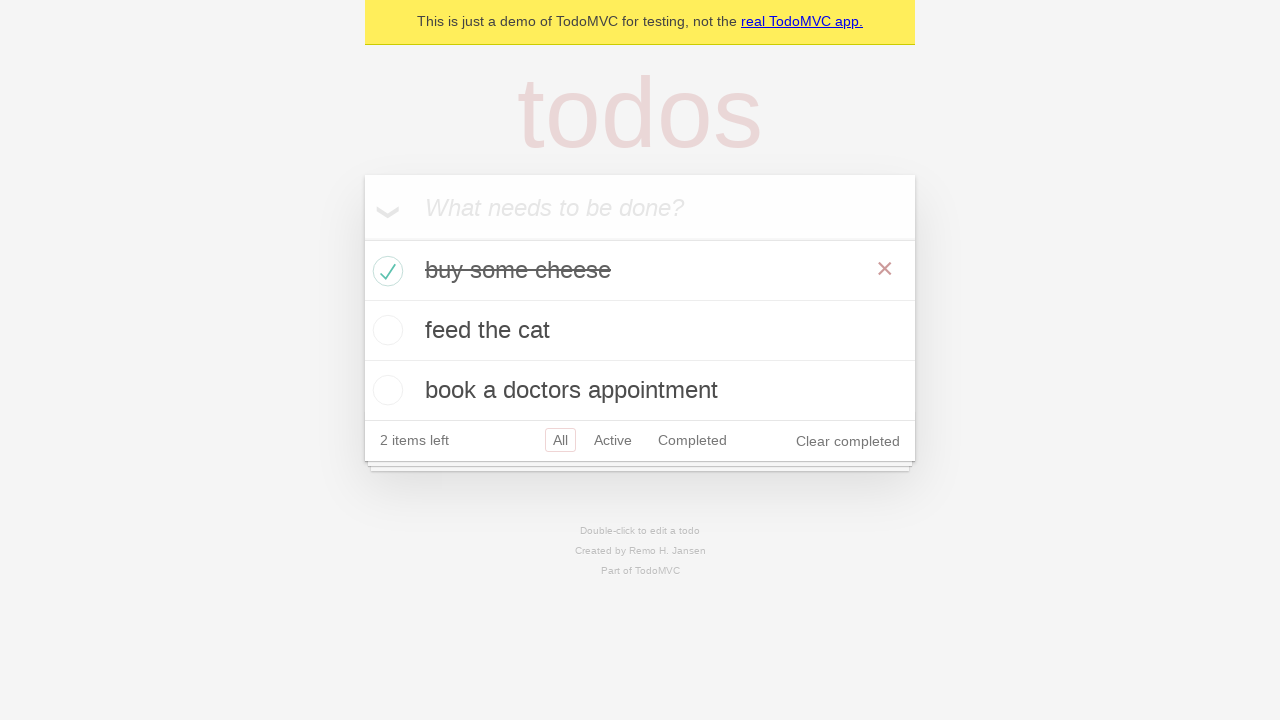

Clicked 'Clear completed' button at (848, 441) on internal:role=button[name="Clear completed"i]
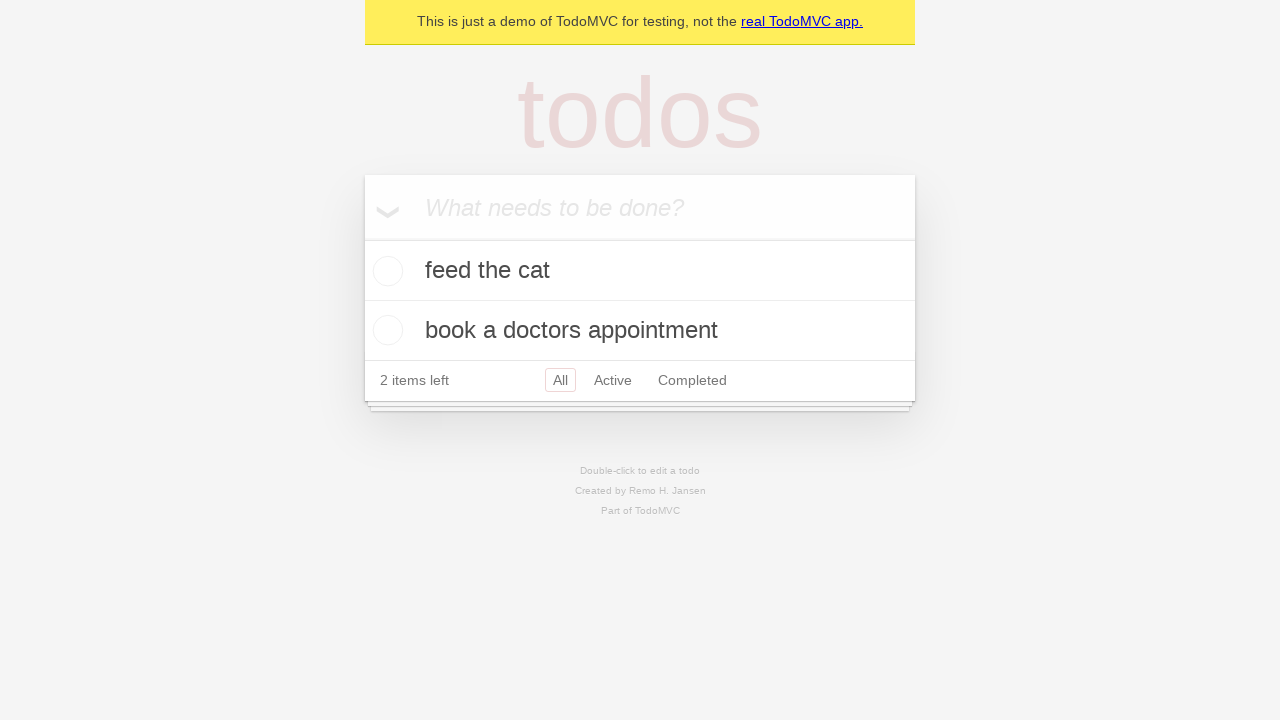

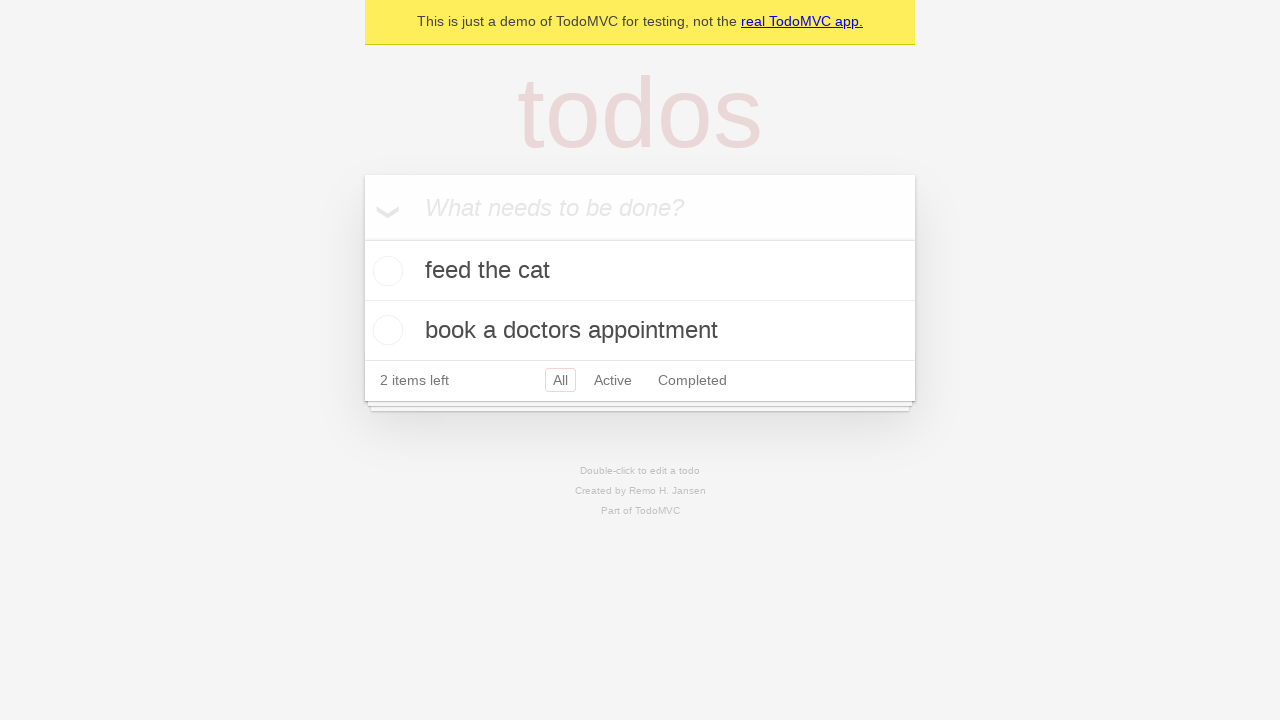